Tests customer care contact form by submitting with valid credentials and verifying a thank you message is displayed

Starting URL: https://parabank.parasoft.com/parabank/contact.htm

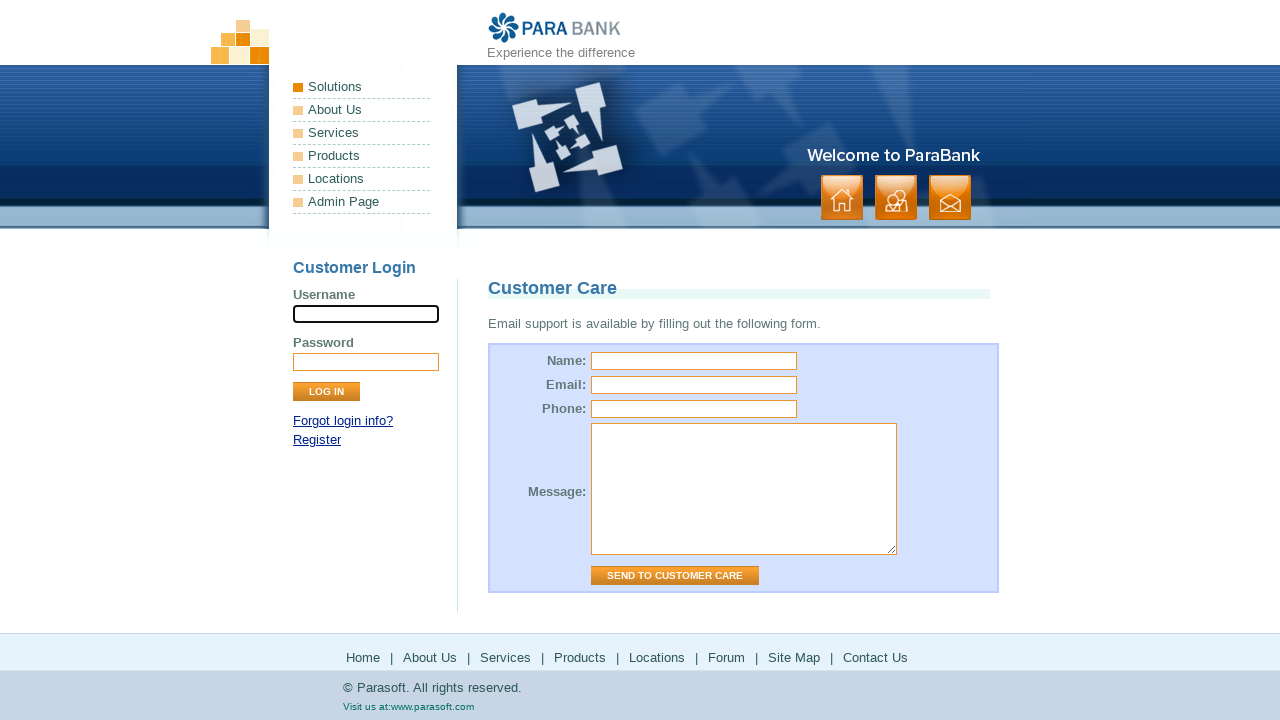

Filled name field with 'Robert' on #name
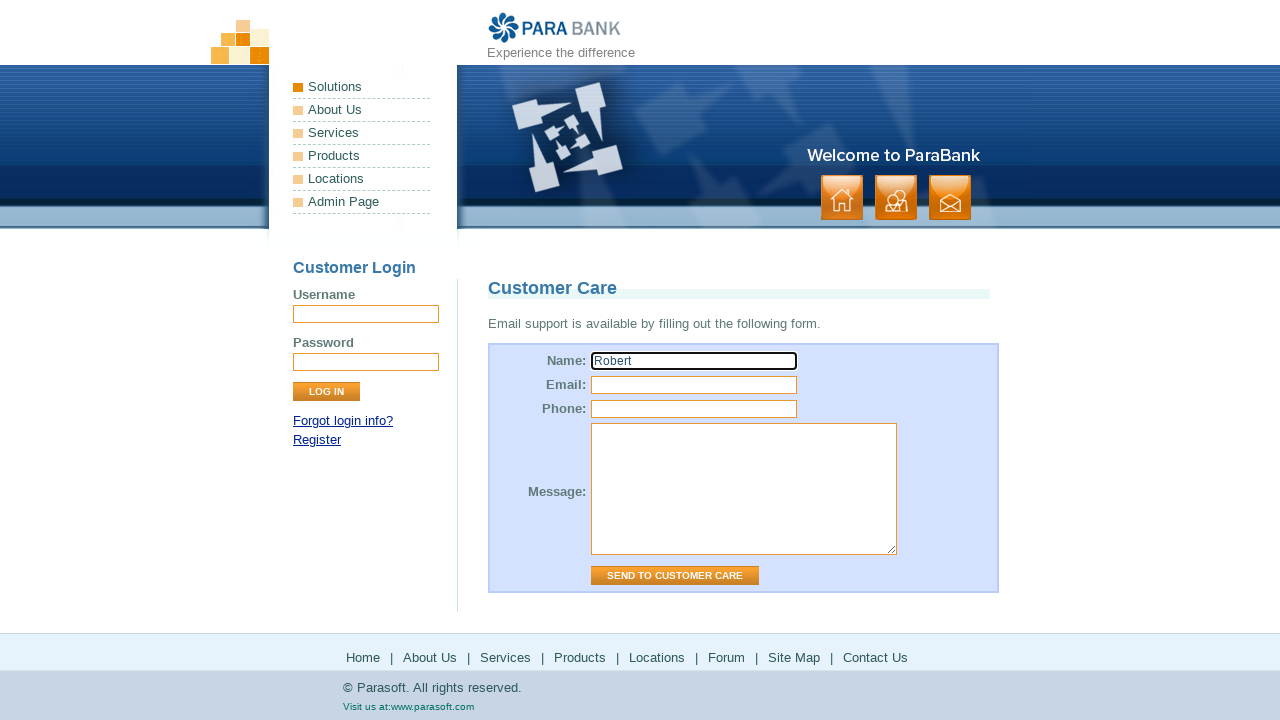

Filled email field with 'abc@email.com' on #email
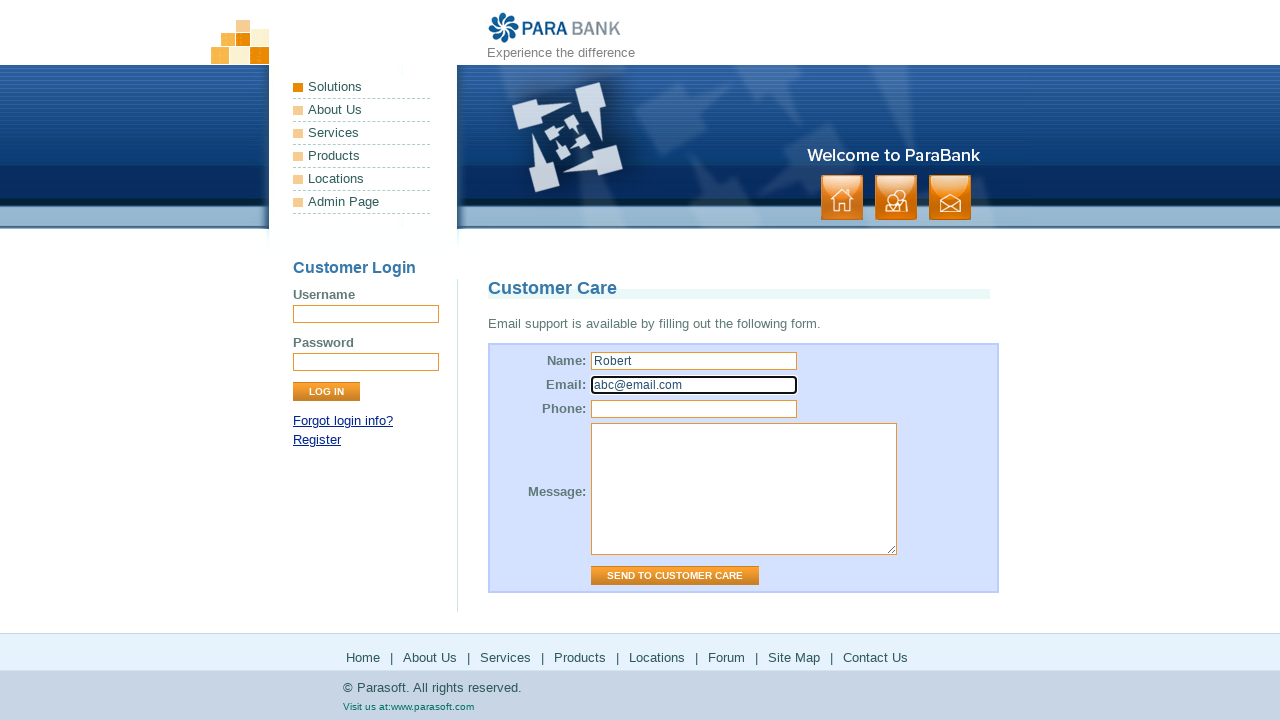

Filled phone field with '123456789' on #phone
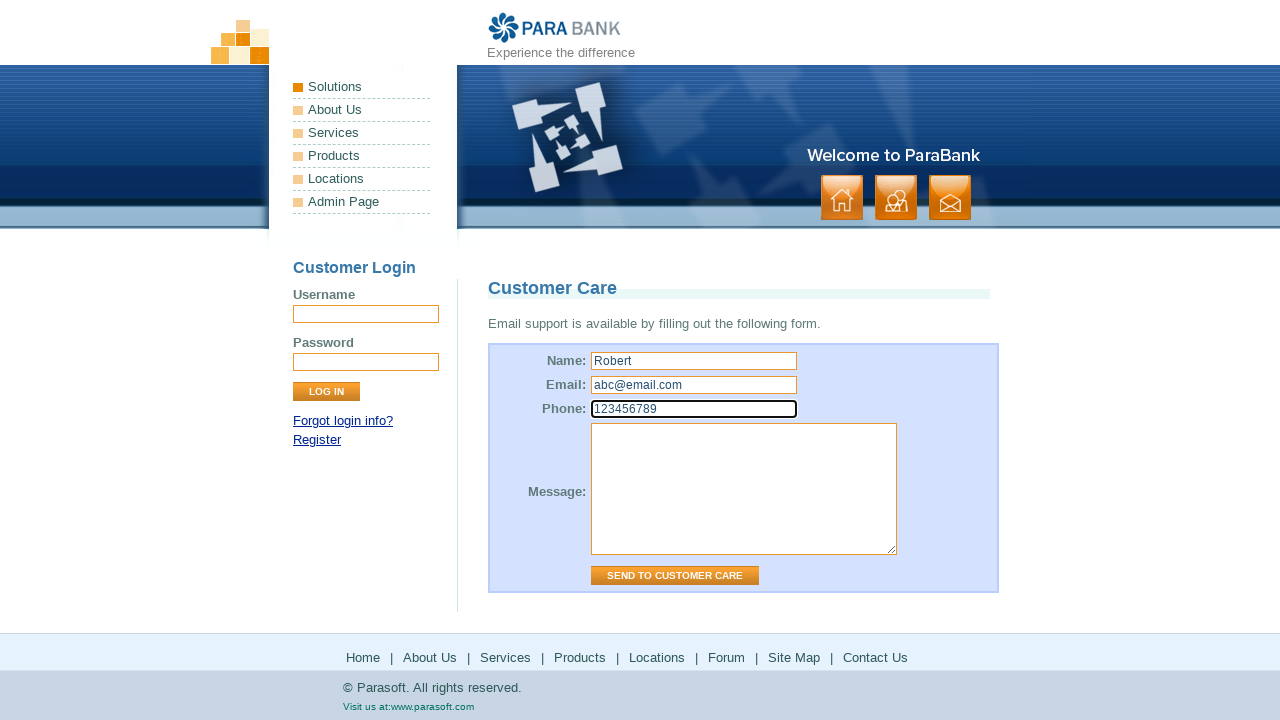

Filled message field with 'need support message' on #message
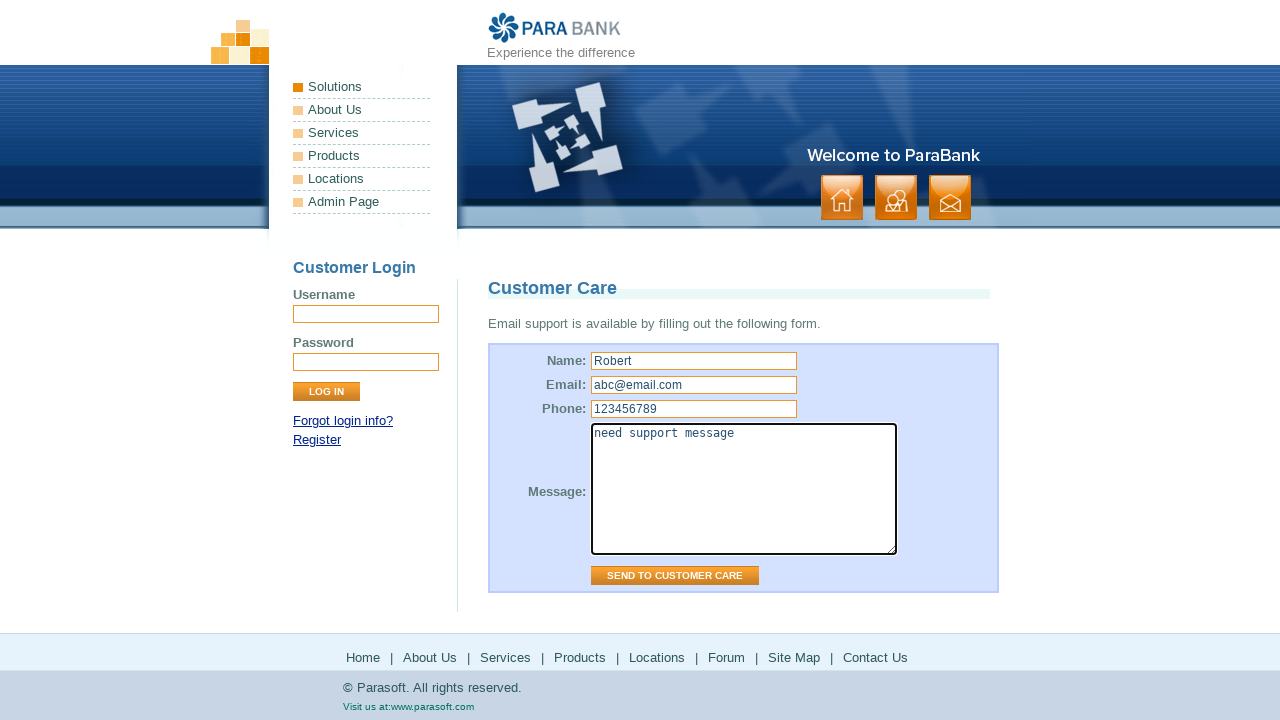

Clicked 'Send to Customer Care' button at (675, 576) on input[value='Send to Customer Care']
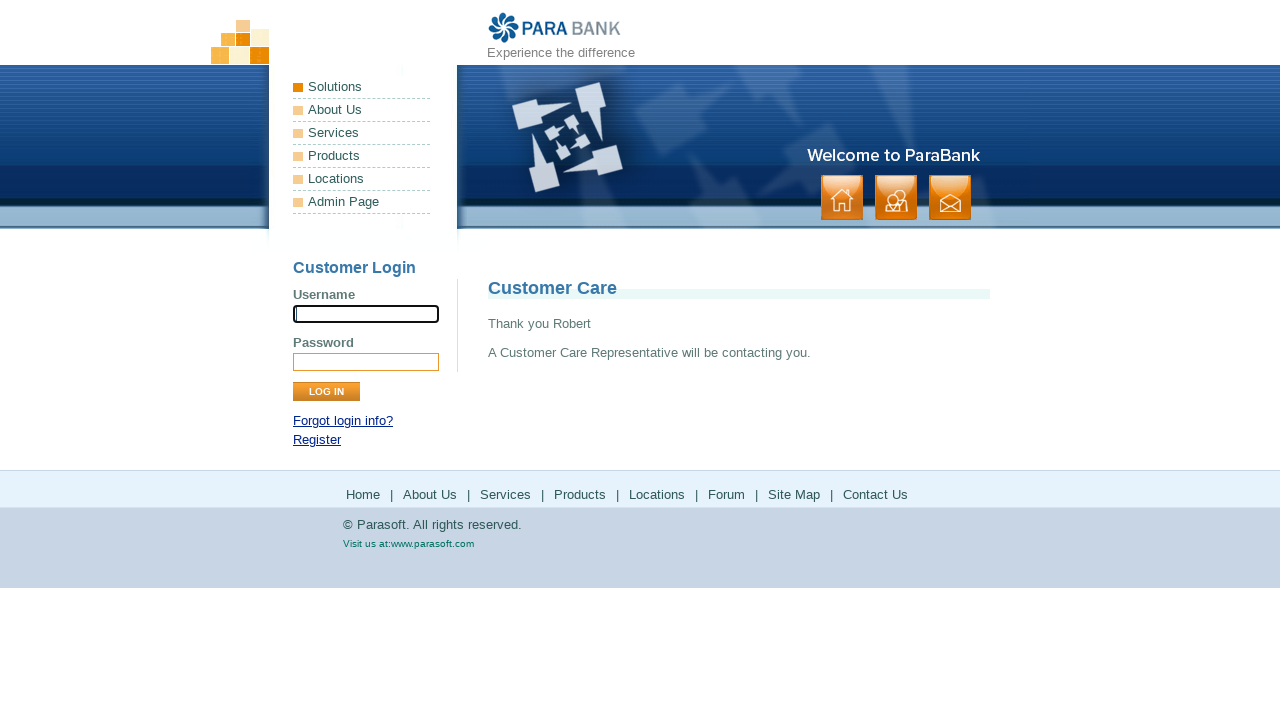

Thank you message appeared in right panel
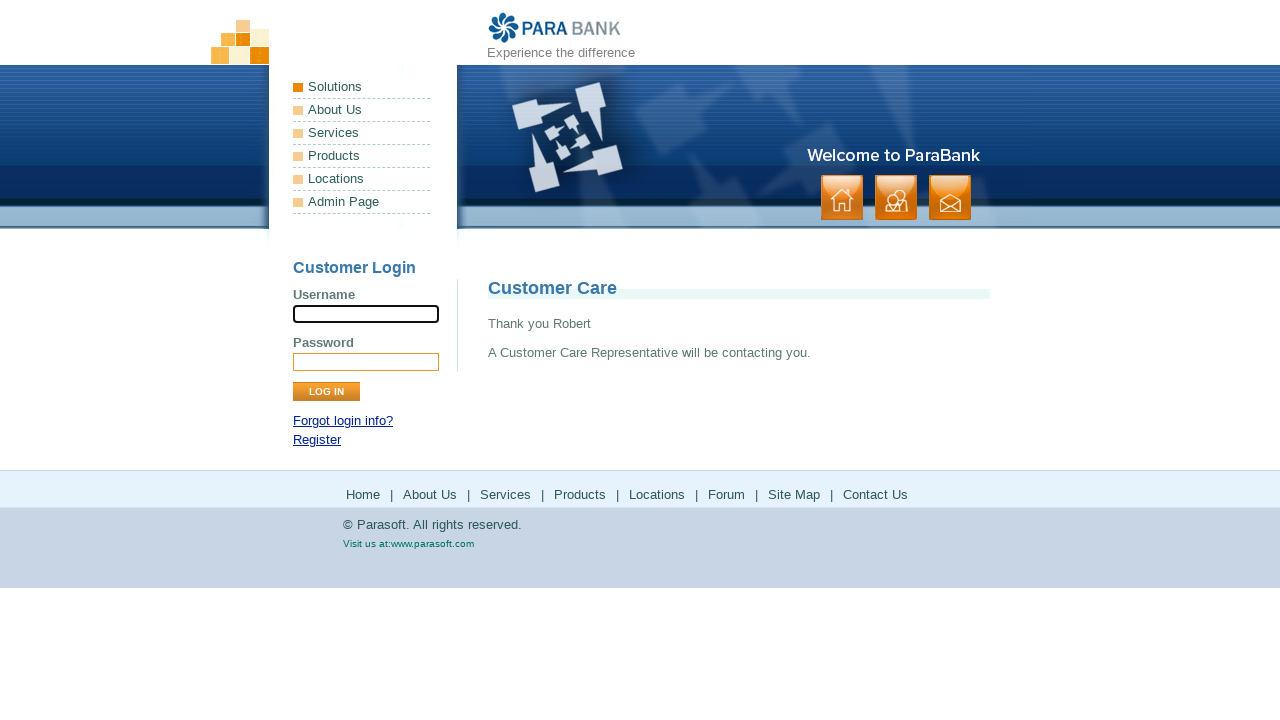

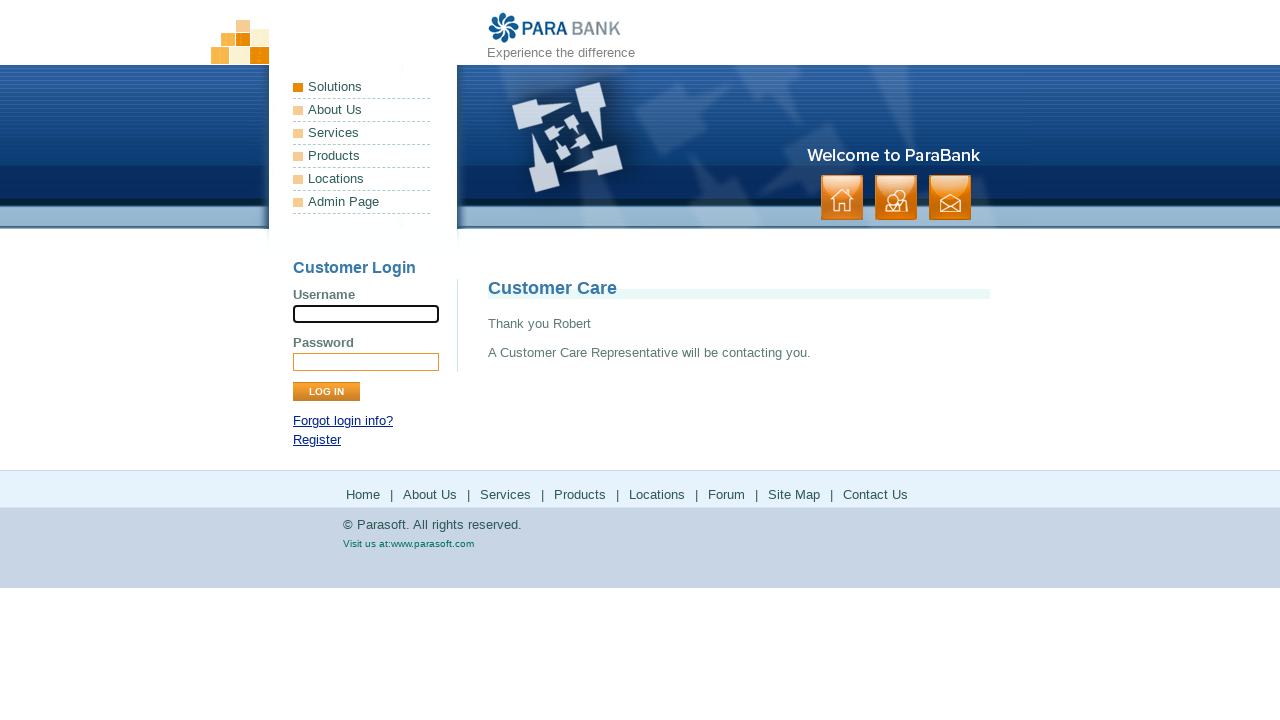